Tests IMDB website responsiveness by resizing the browser window to various common viewport sizes including desktop, tablet, and mobile dimensions

Starting URL: https://www.imdb.com/

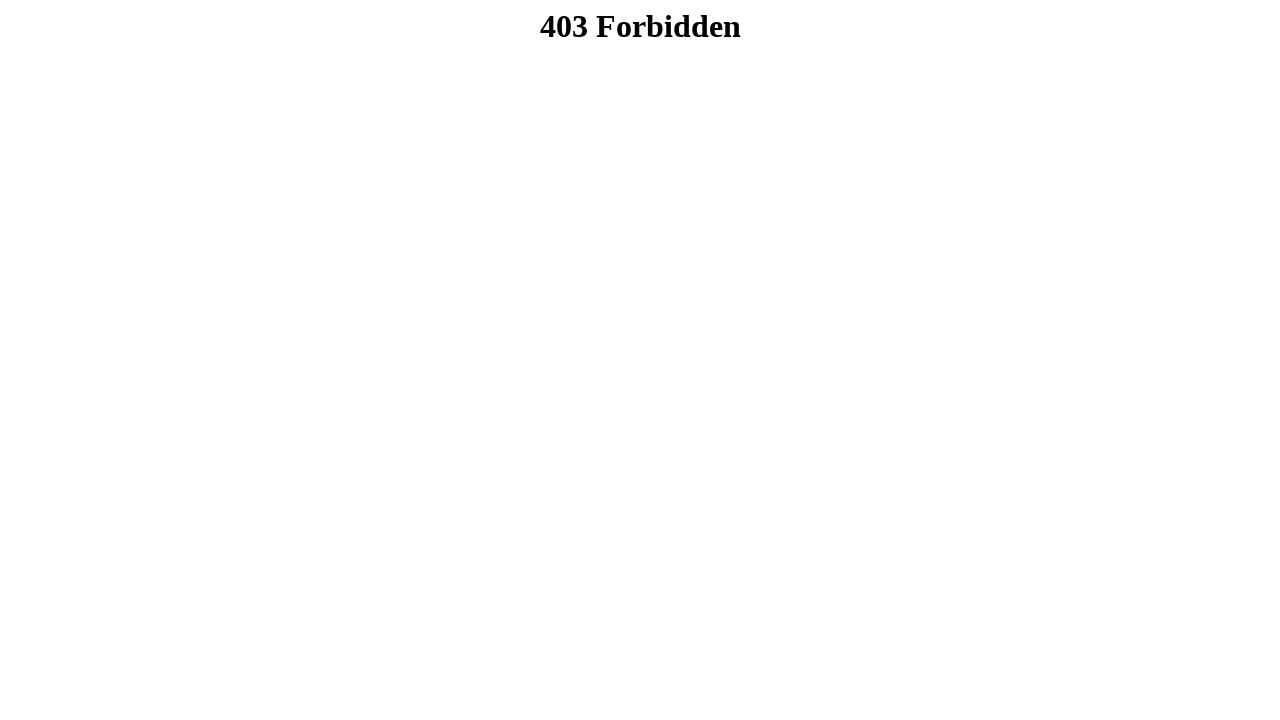

Set viewport size to 1920x1080
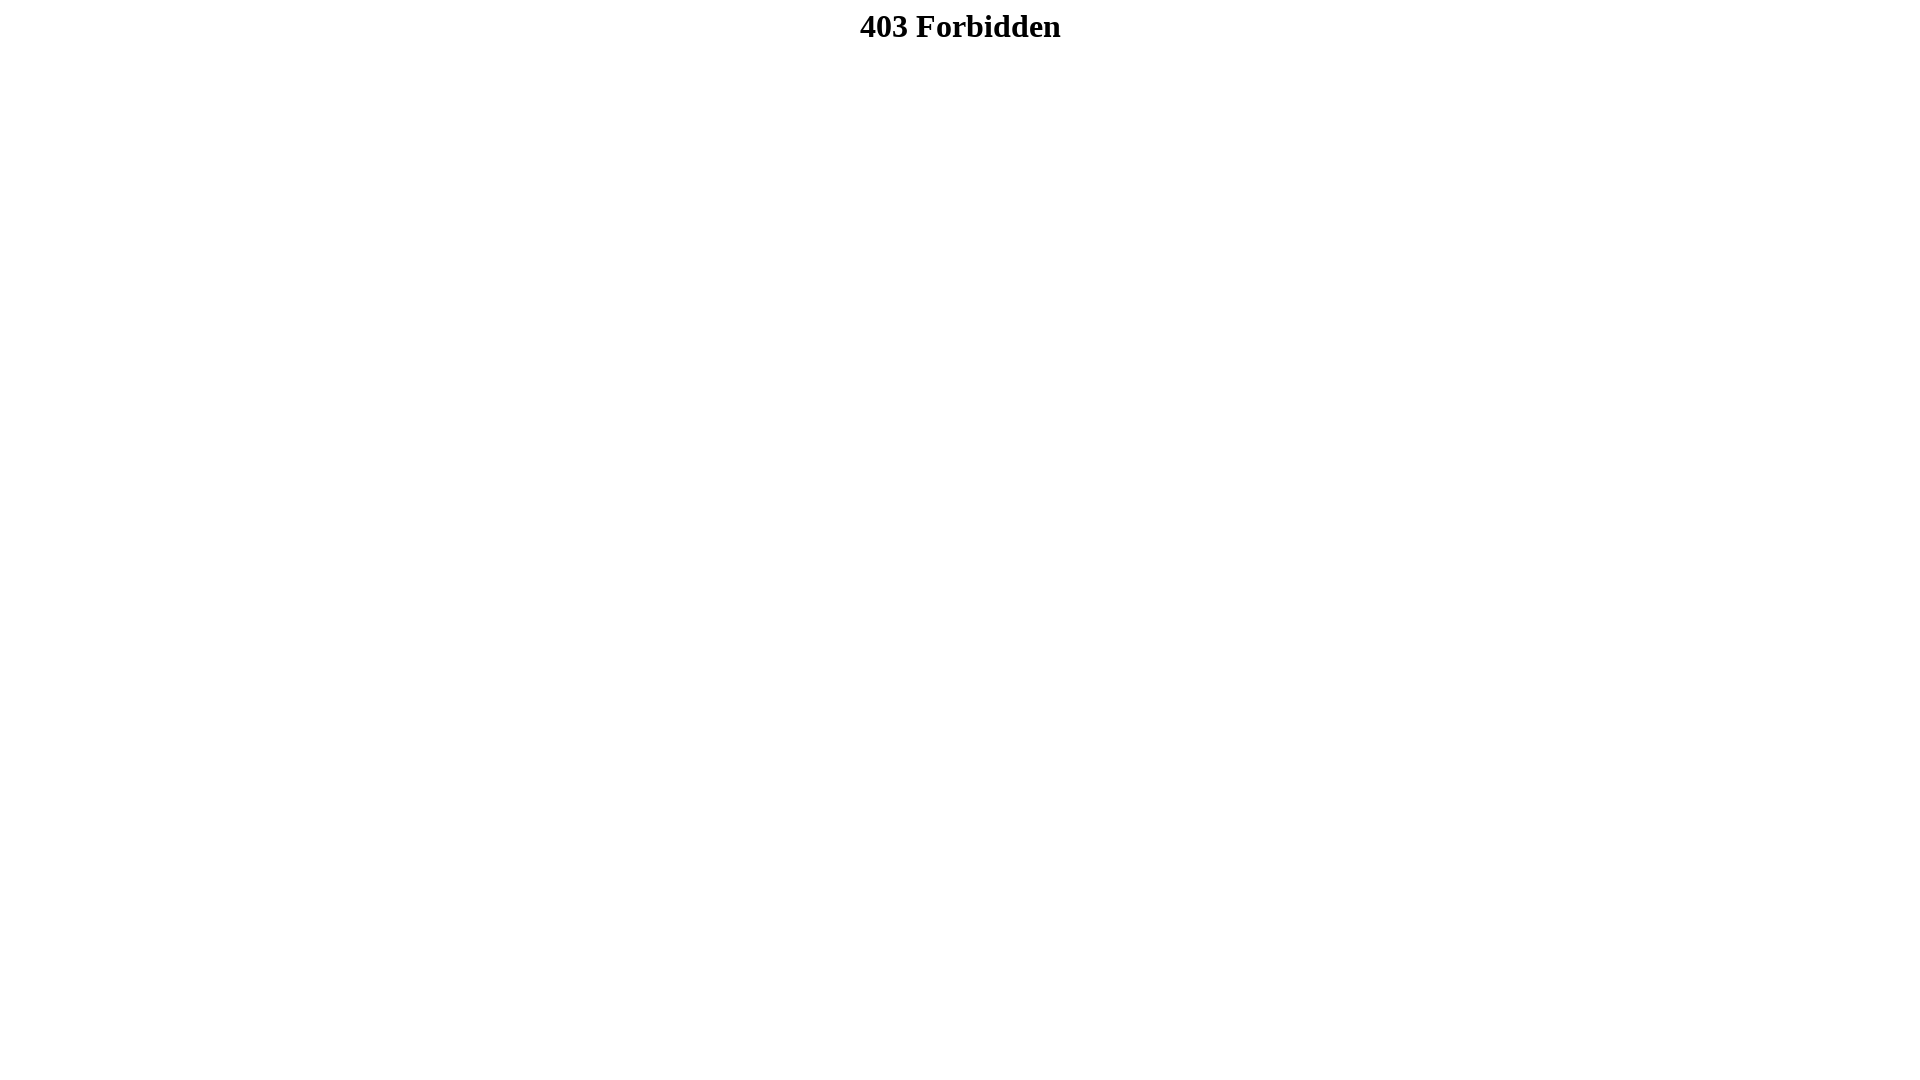

Waited 500ms for page to adjust to 1920x1080 viewport
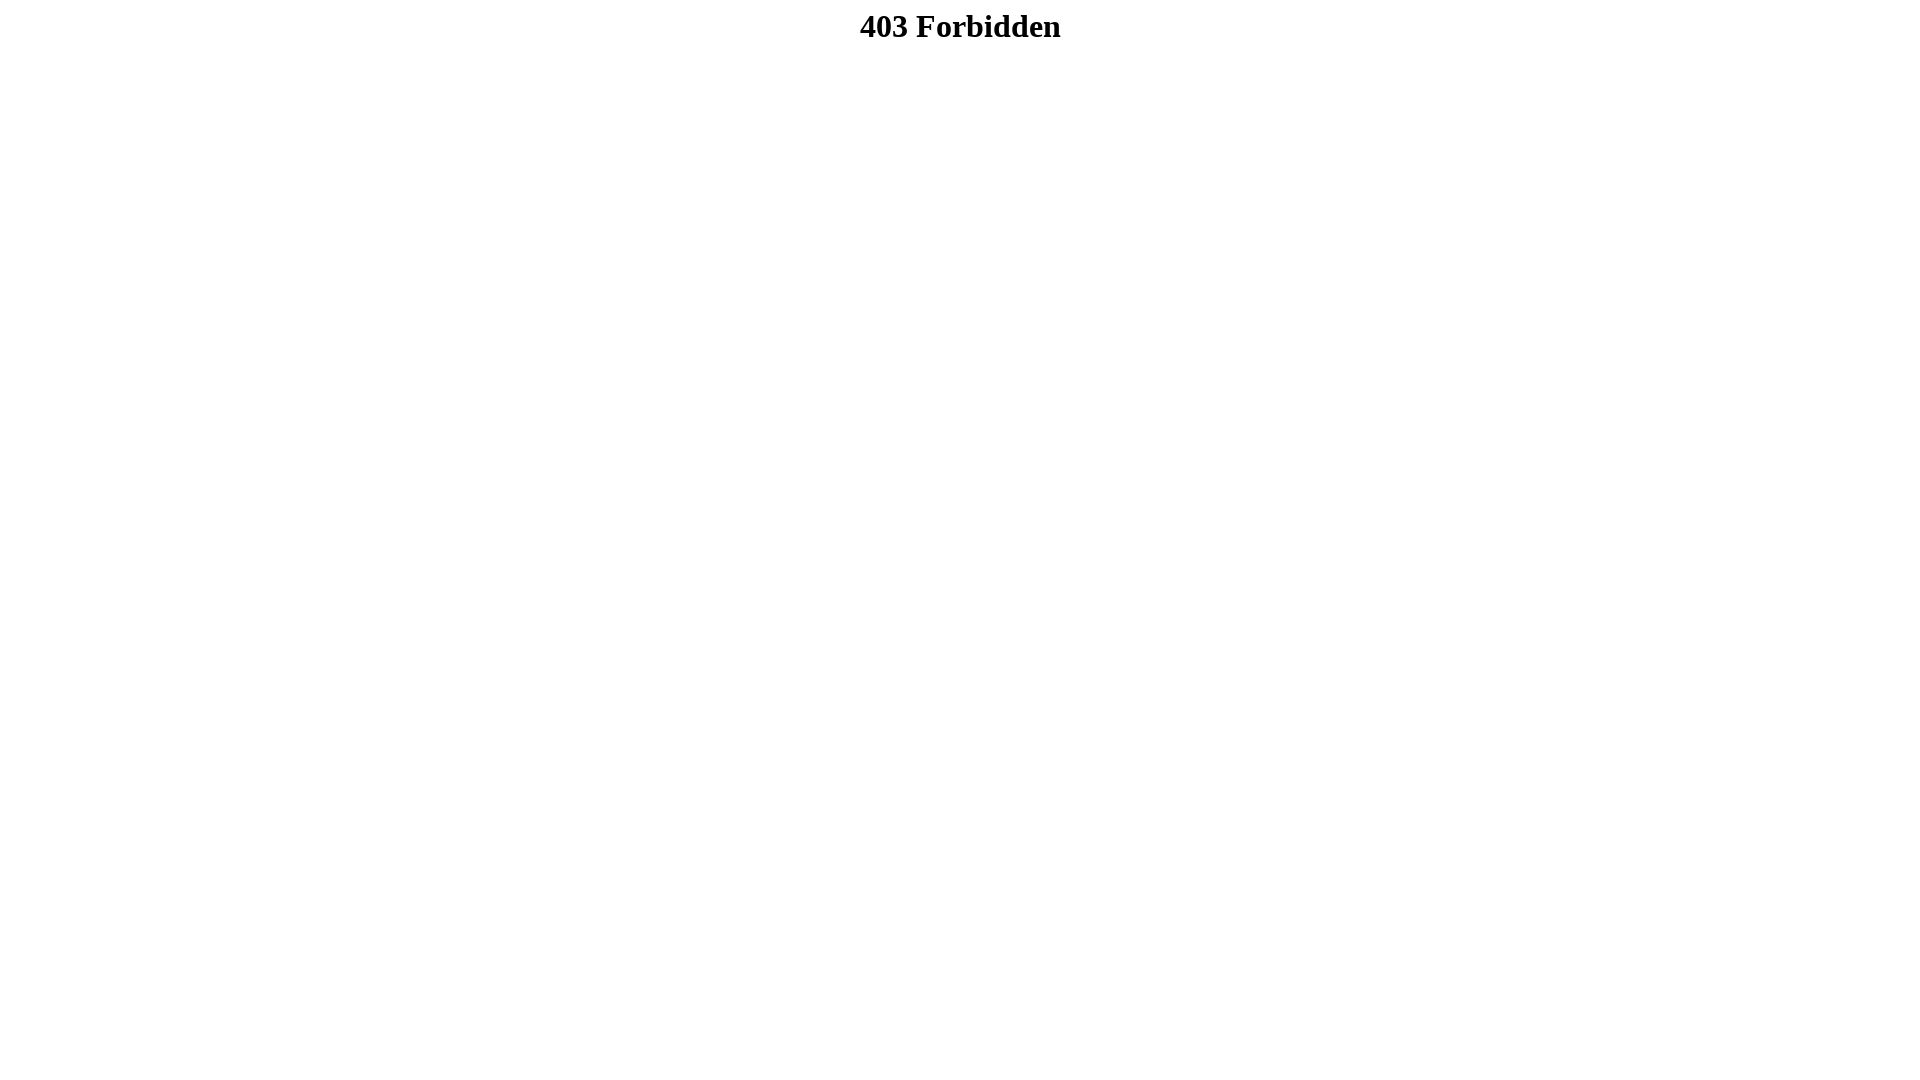

Set viewport size to 1366x768
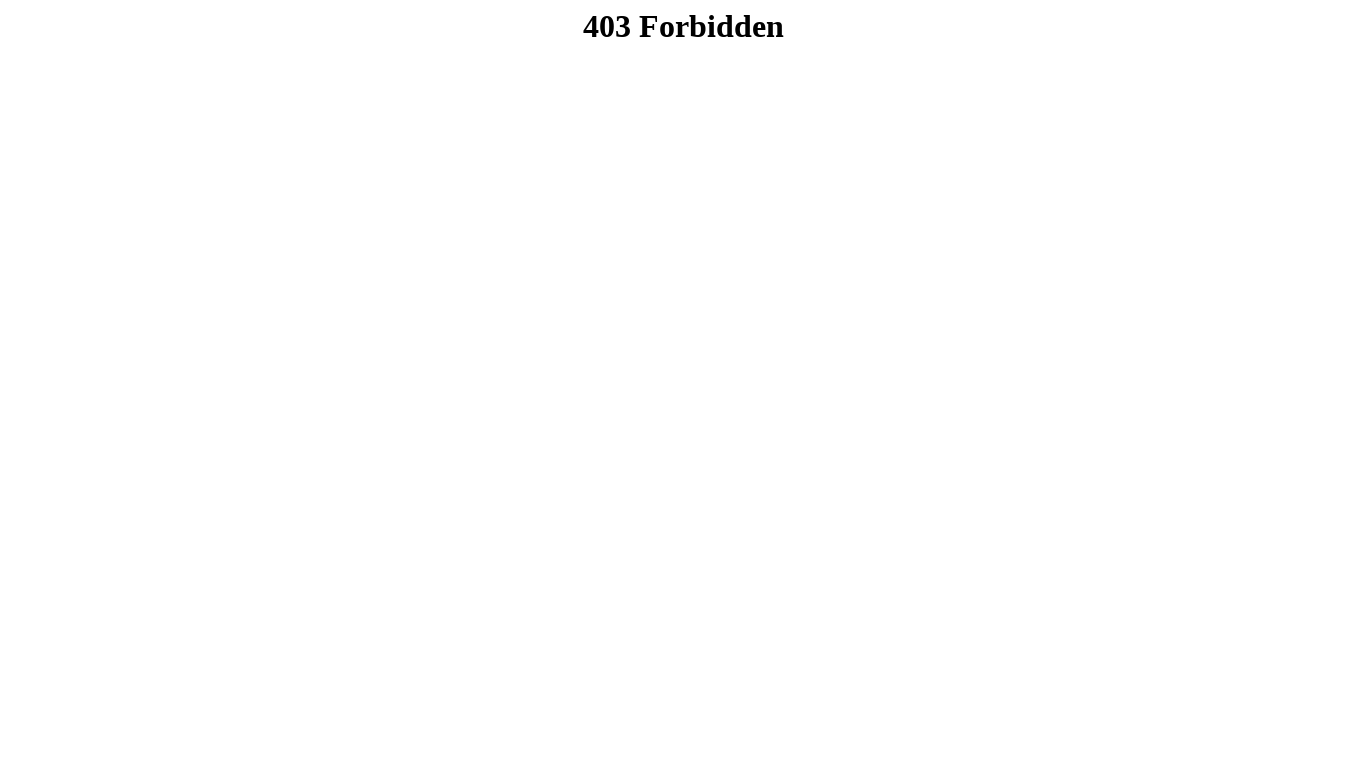

Waited 500ms for page to adjust to 1366x768 viewport
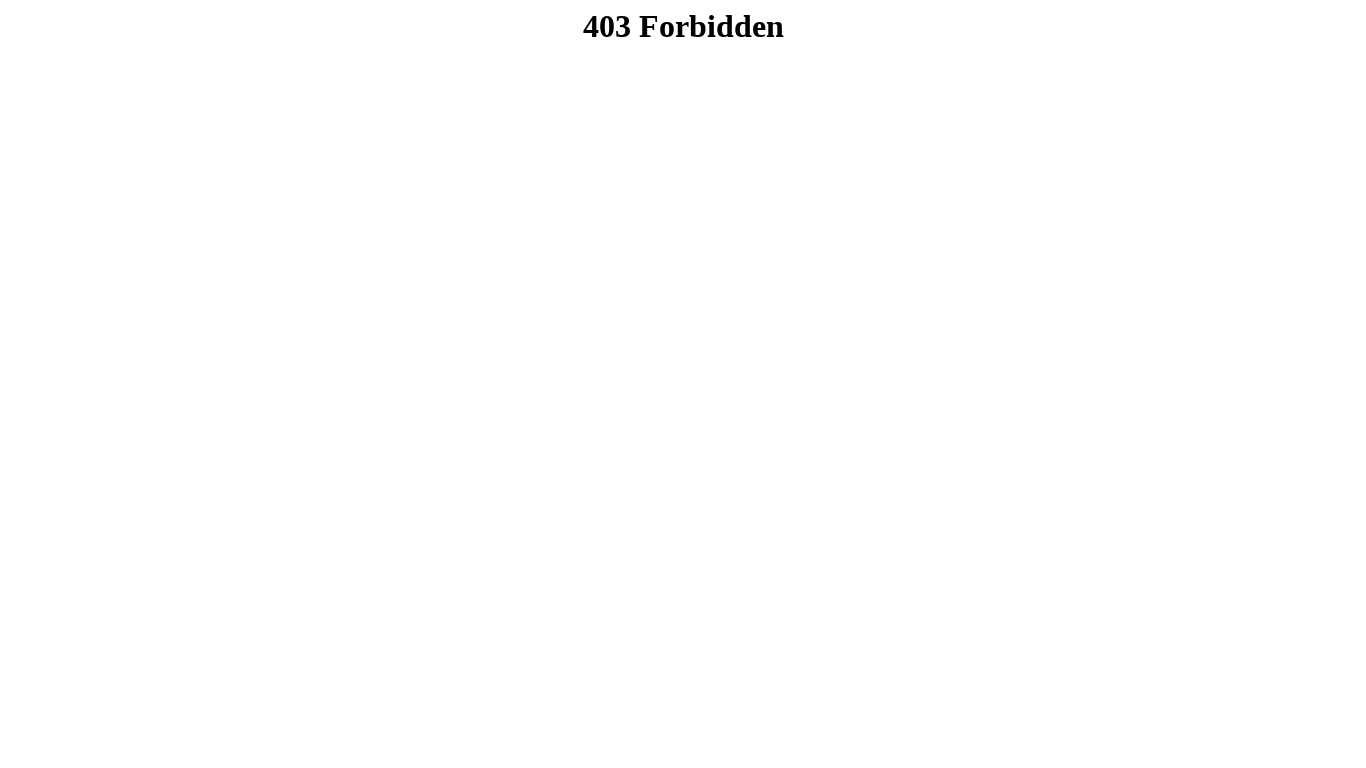

Set viewport size to 1440x900
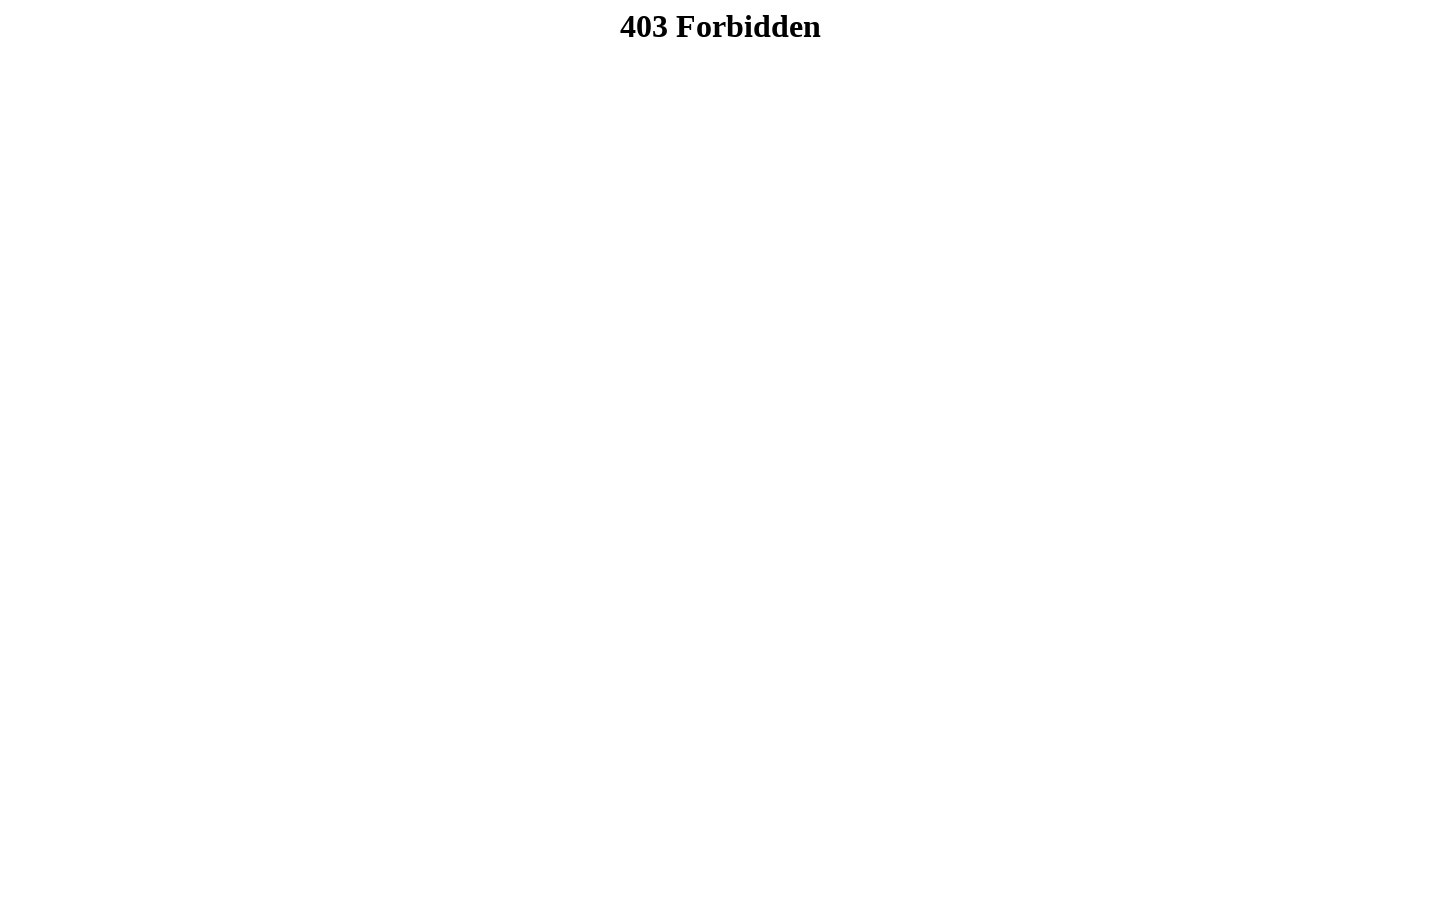

Waited 500ms for page to adjust to 1440x900 viewport
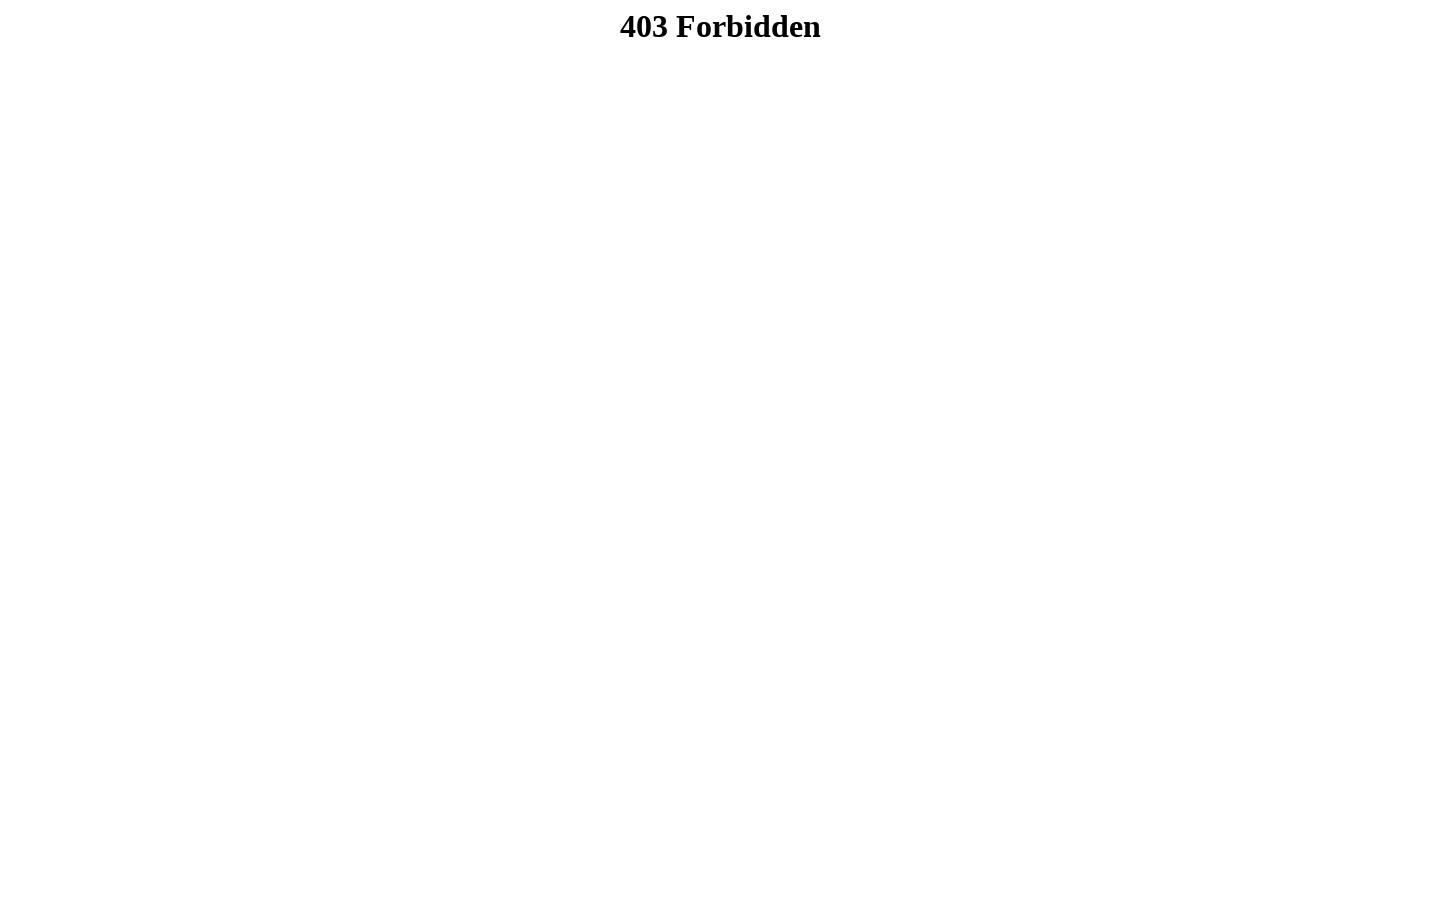

Set viewport size to 1536x864
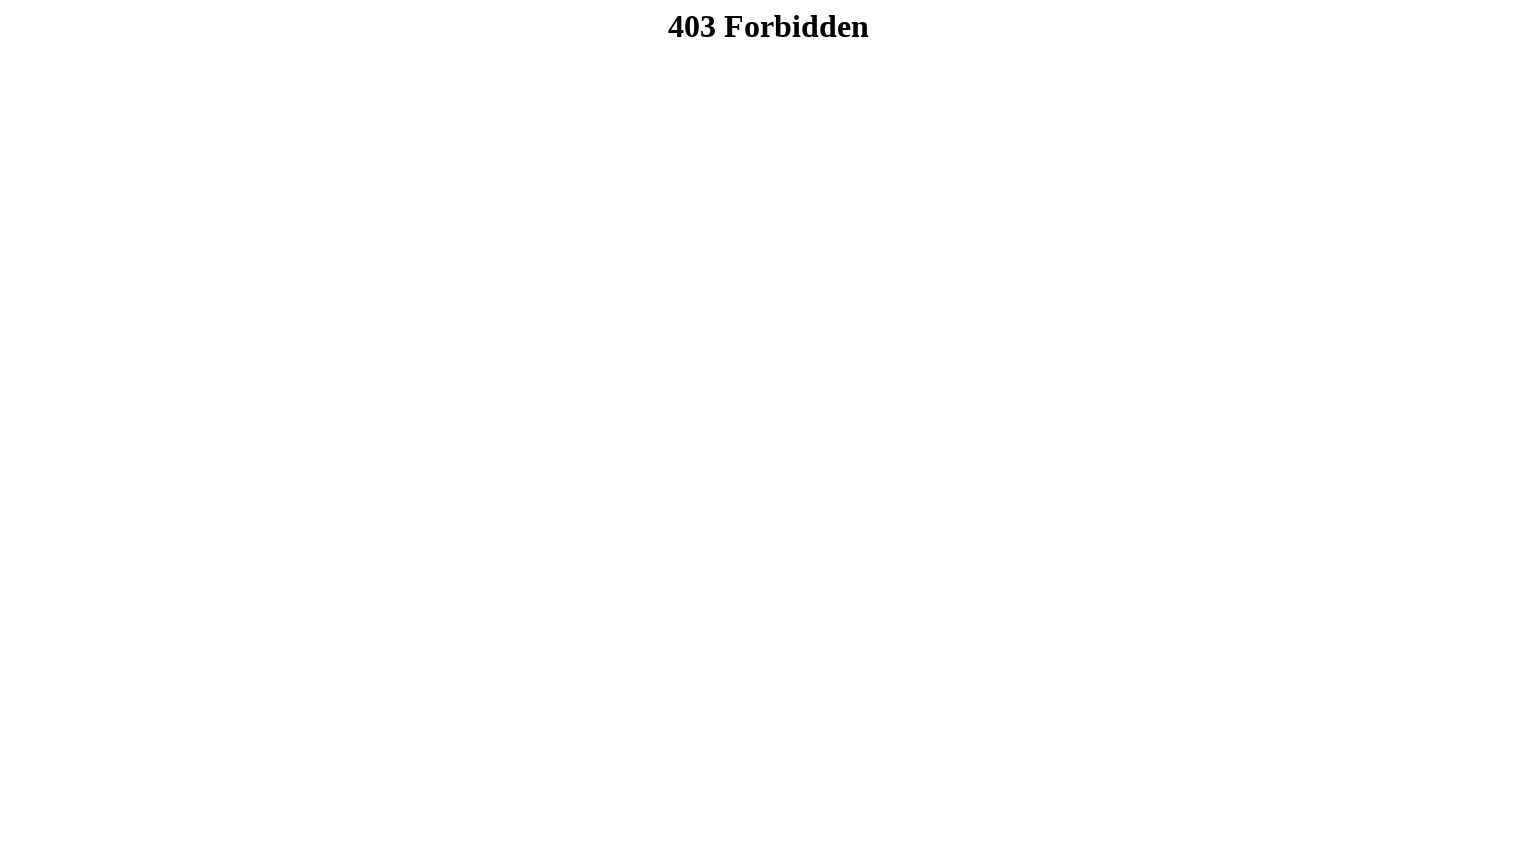

Waited 500ms for page to adjust to 1536x864 viewport
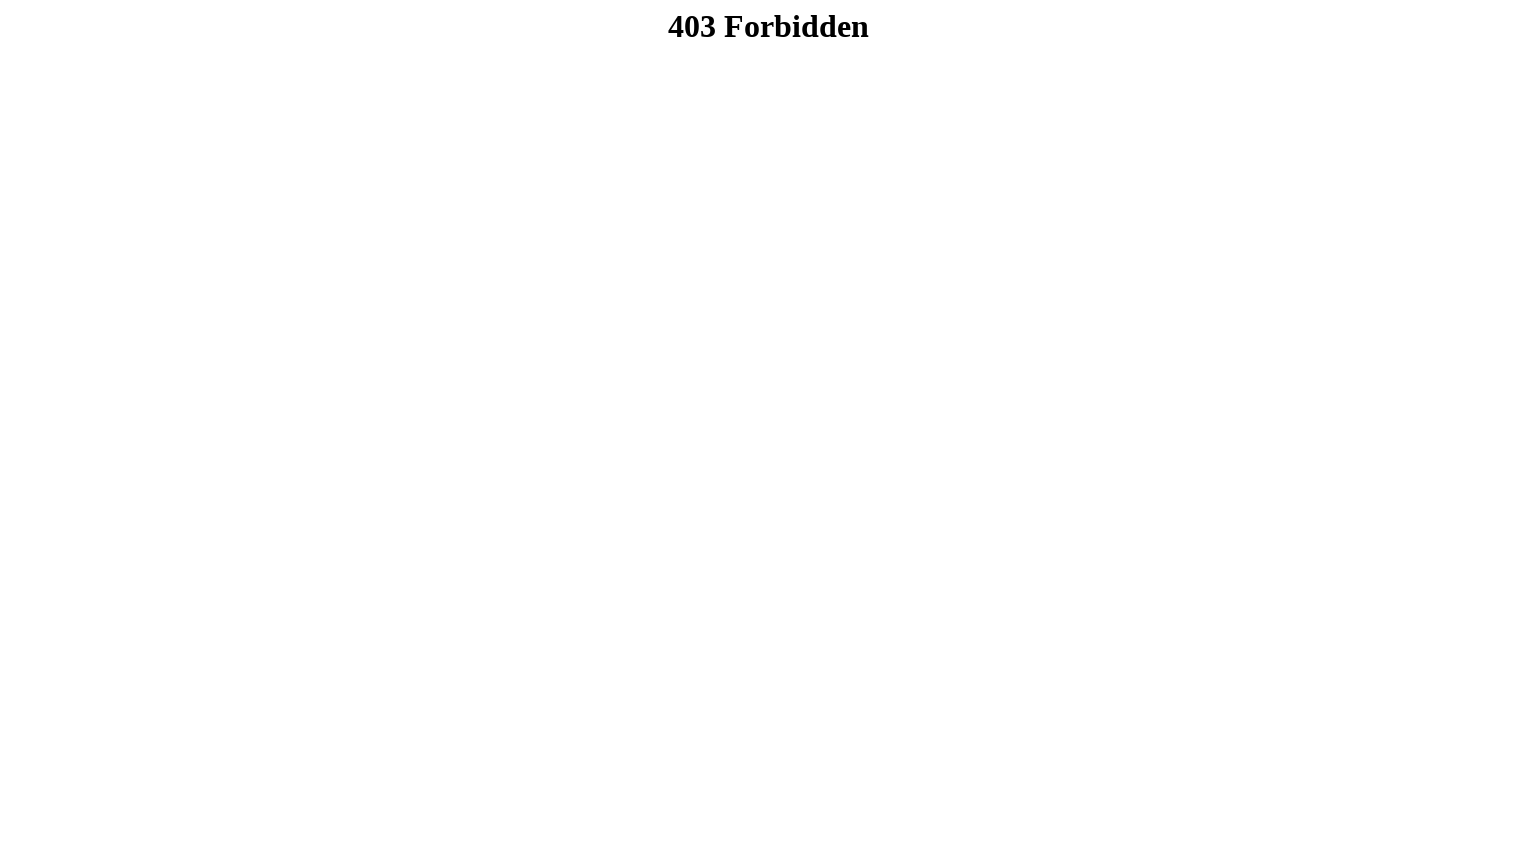

Set viewport size to 1280x720
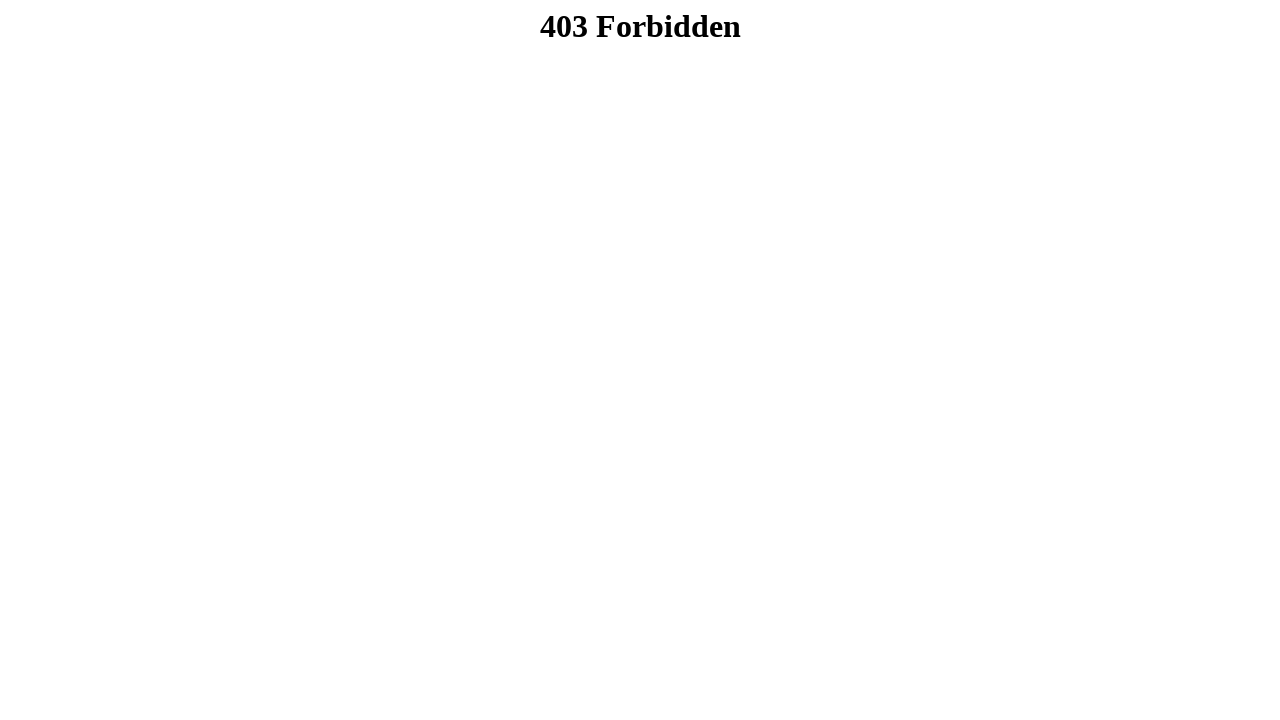

Waited 500ms for page to adjust to 1280x720 viewport
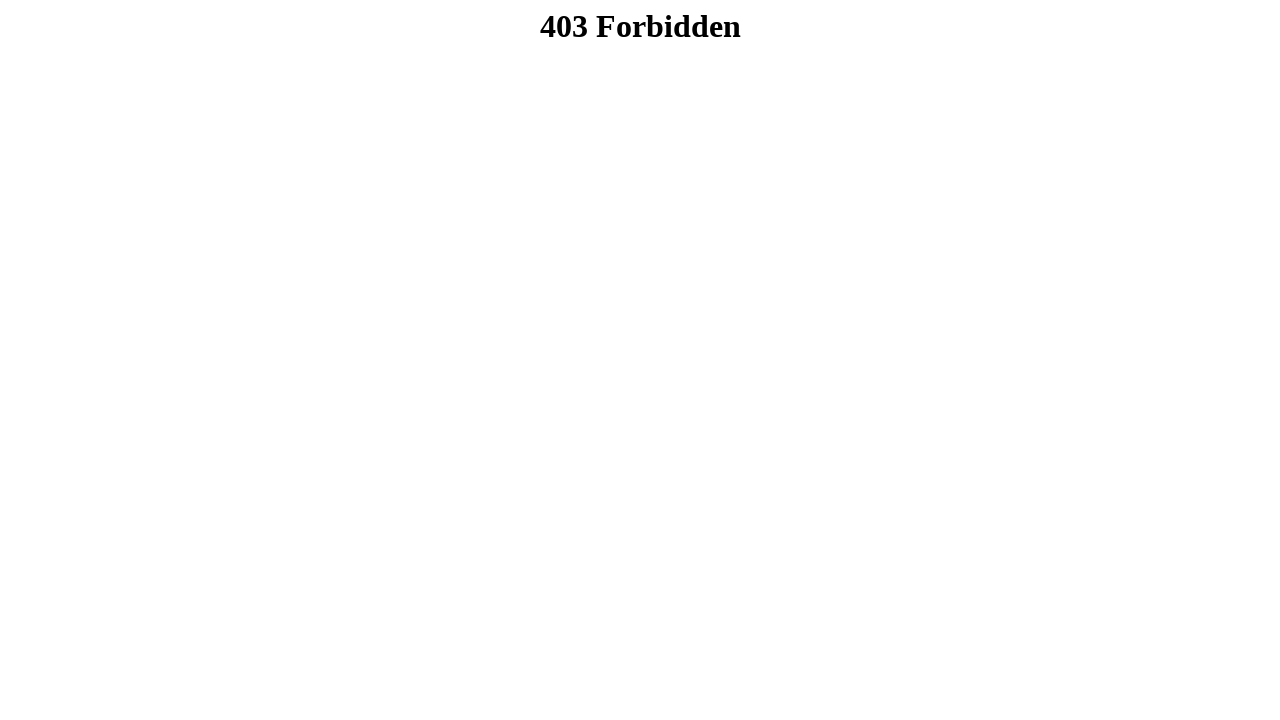

Set viewport size to 1024x768
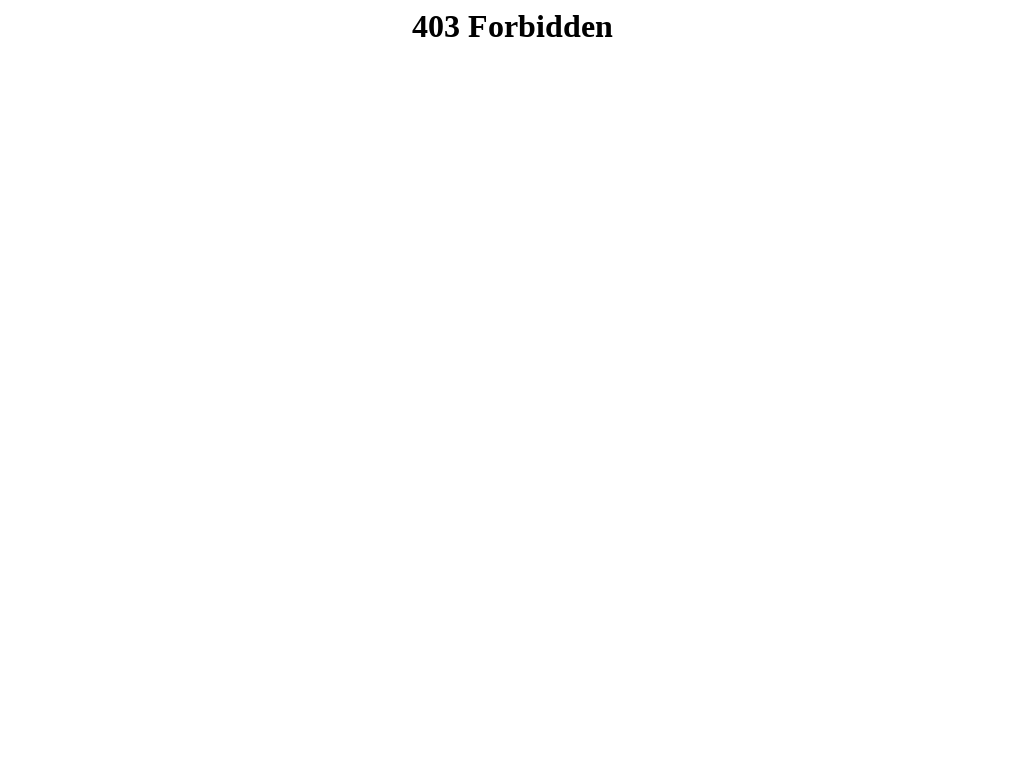

Waited 500ms for page to adjust to 1024x768 viewport
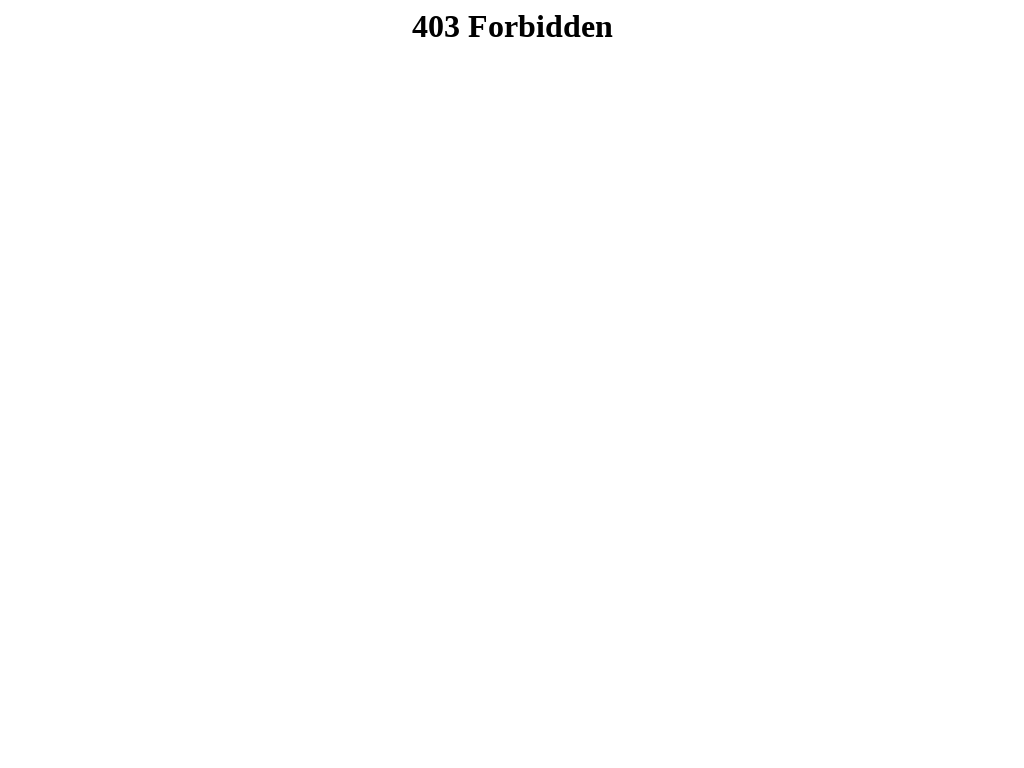

Set viewport size to 768x1024
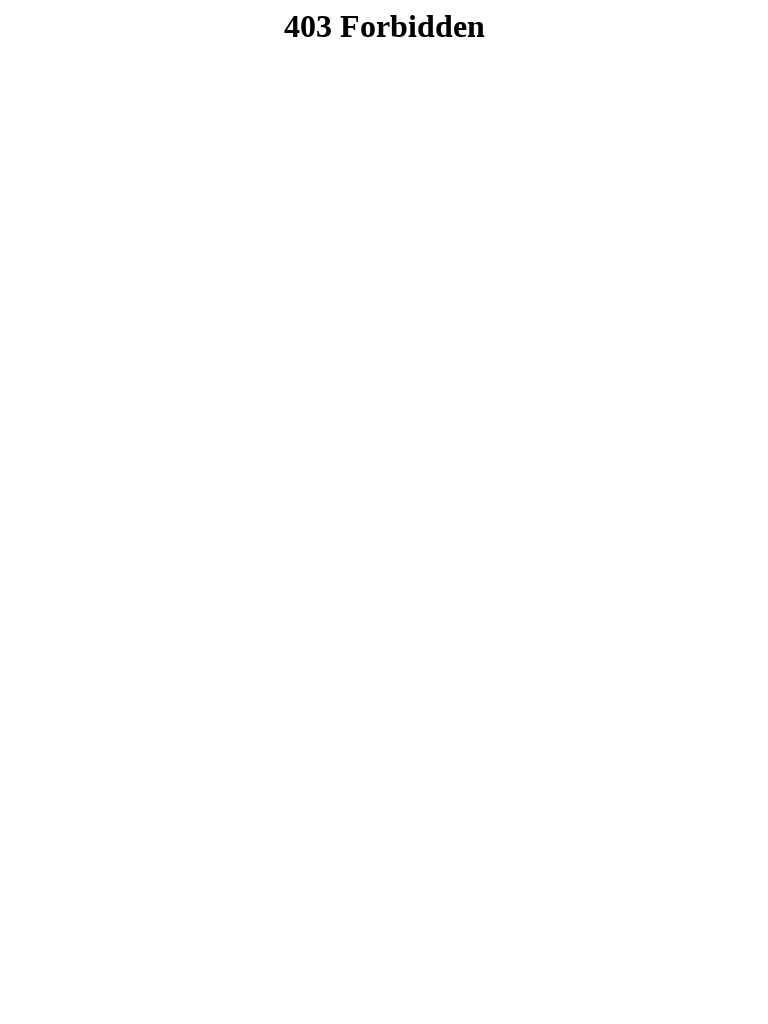

Waited 500ms for page to adjust to 768x1024 viewport
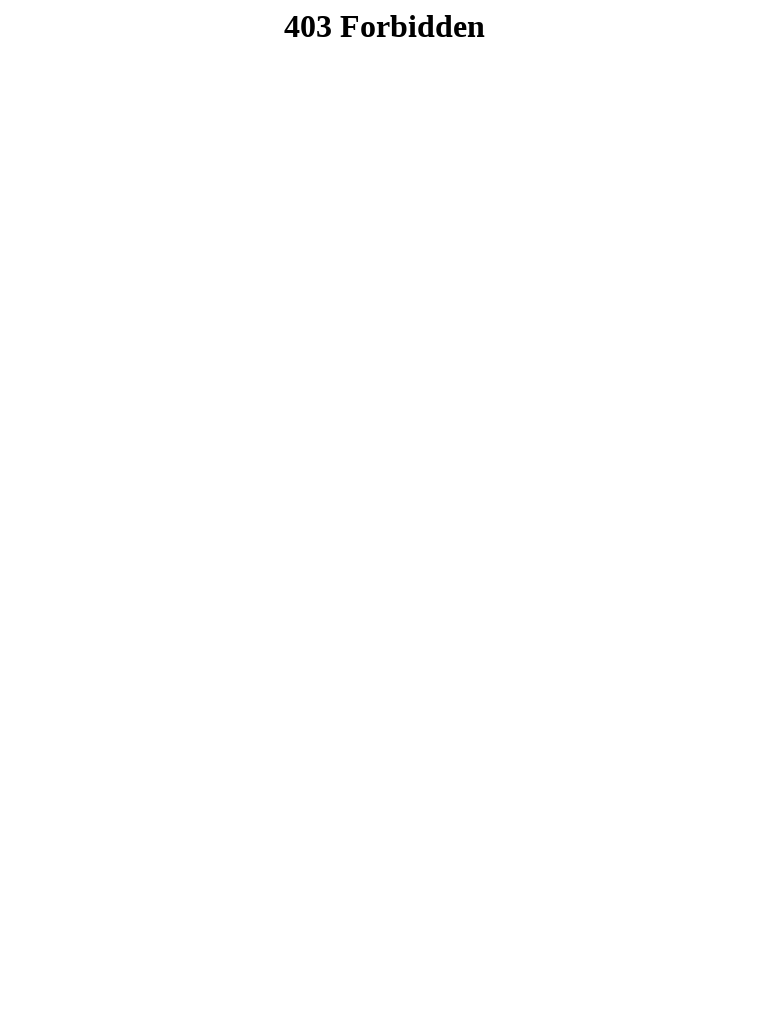

Set viewport size to 414x896
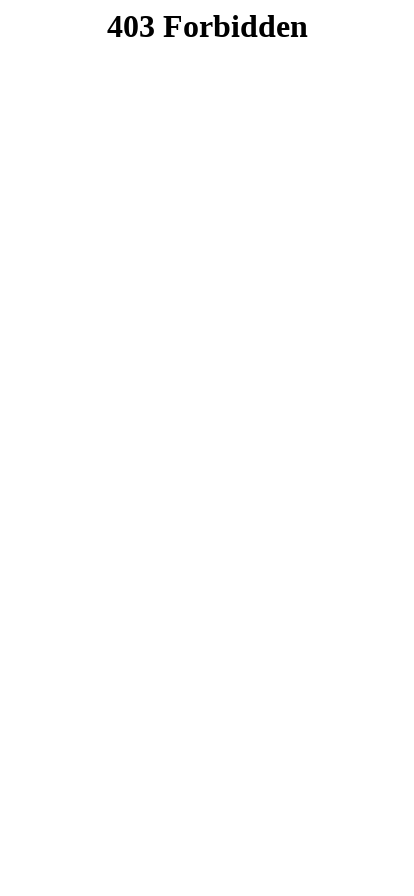

Waited 500ms for page to adjust to 414x896 viewport
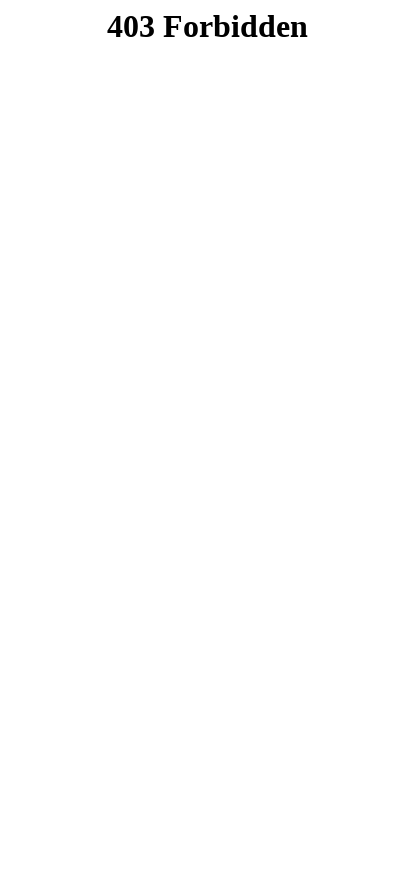

Set viewport size to 375x812
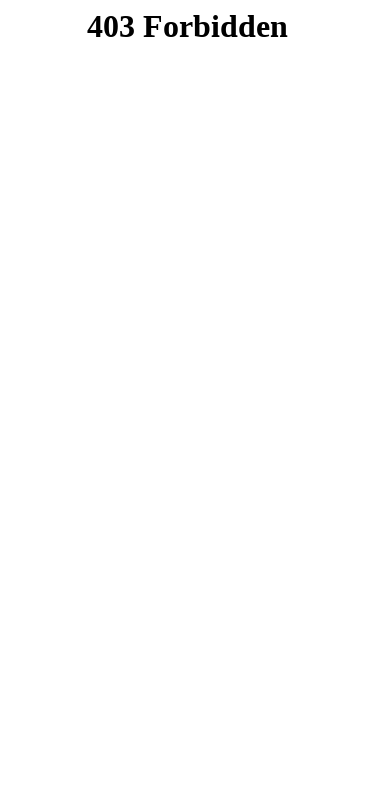

Waited 500ms for page to adjust to 375x812 viewport
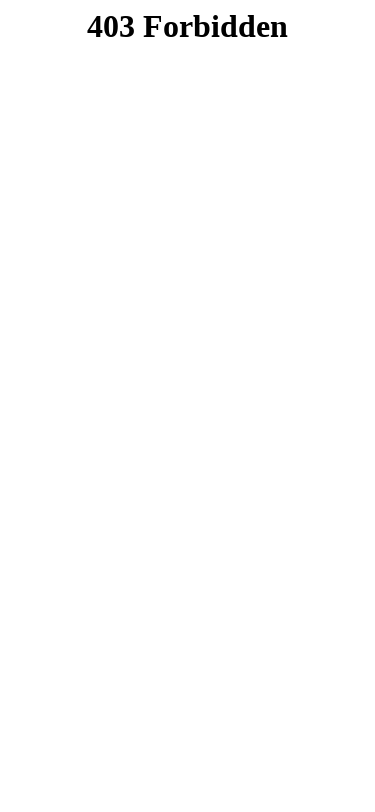

Set viewport size to 375x667
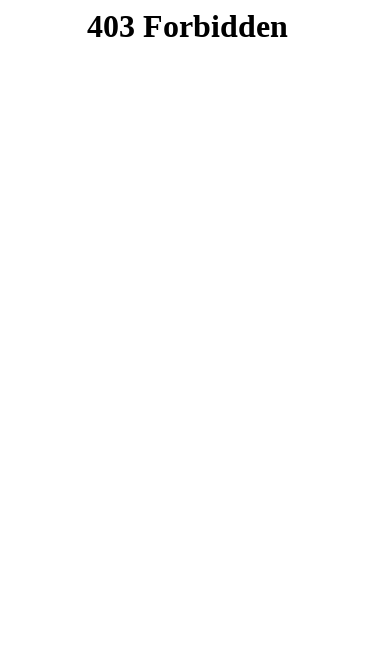

Waited 500ms for page to adjust to 375x667 viewport
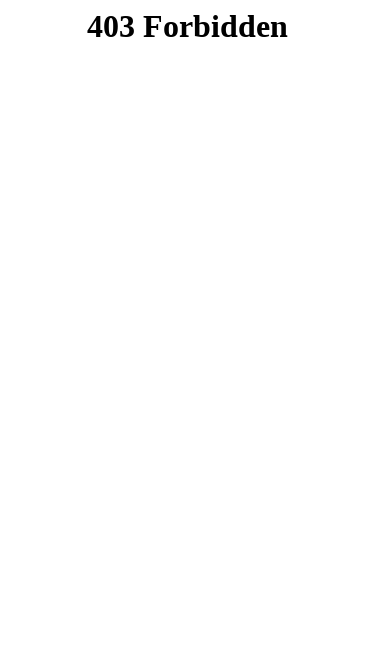

Set viewport size to 360x800
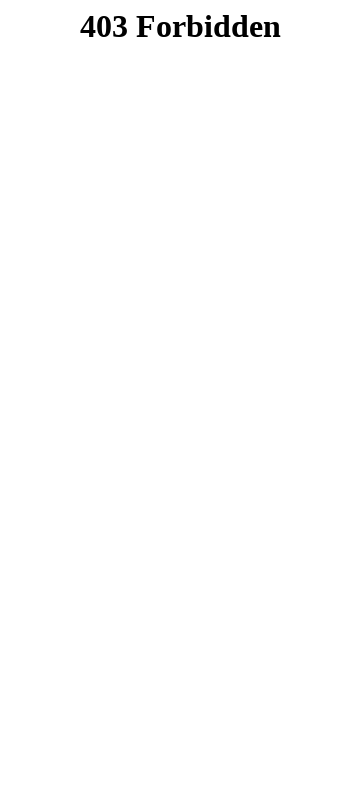

Waited 500ms for page to adjust to 360x800 viewport
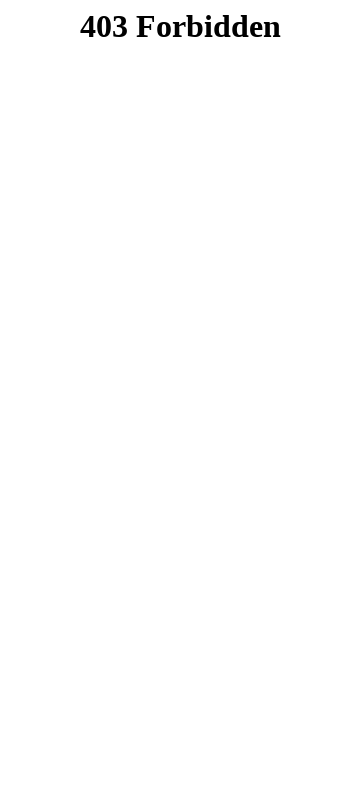

Set viewport size to 320x568
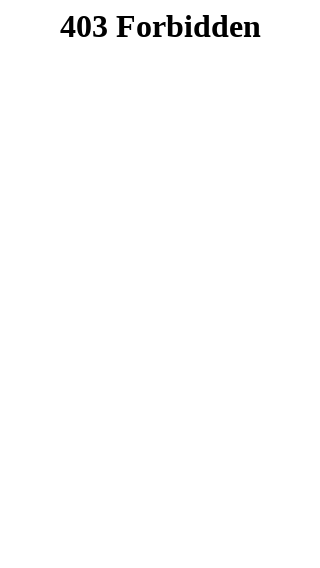

Waited 500ms for page to adjust to 320x568 viewport
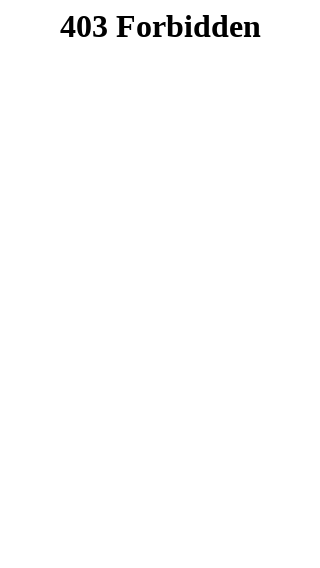

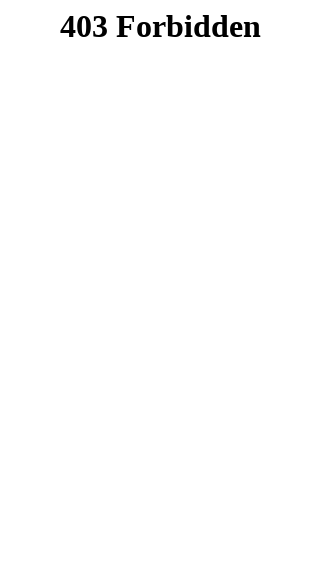